Tests interaction with show/hide functionality by hiding a text field, setting its value using JavaScript, and then showing it again

Starting URL: https://rahulshettyacademy.com/AutomationPractice/

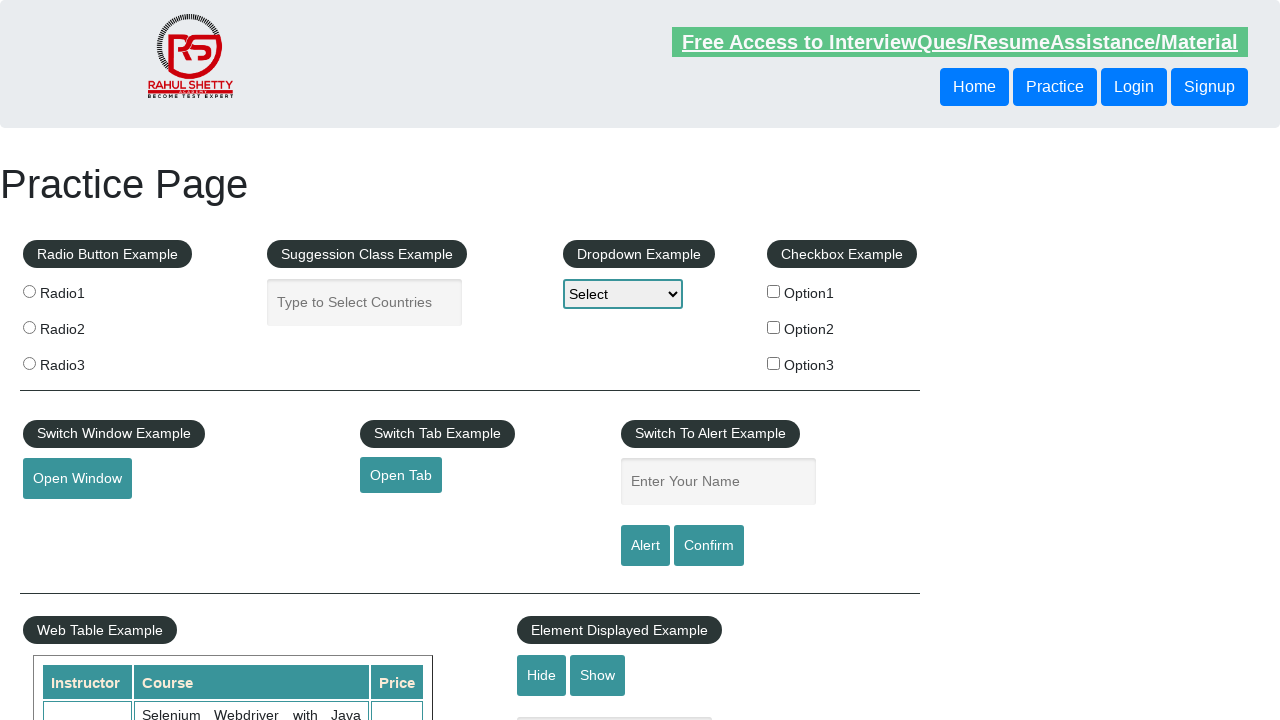

Scrolled to Element Displayed Example section
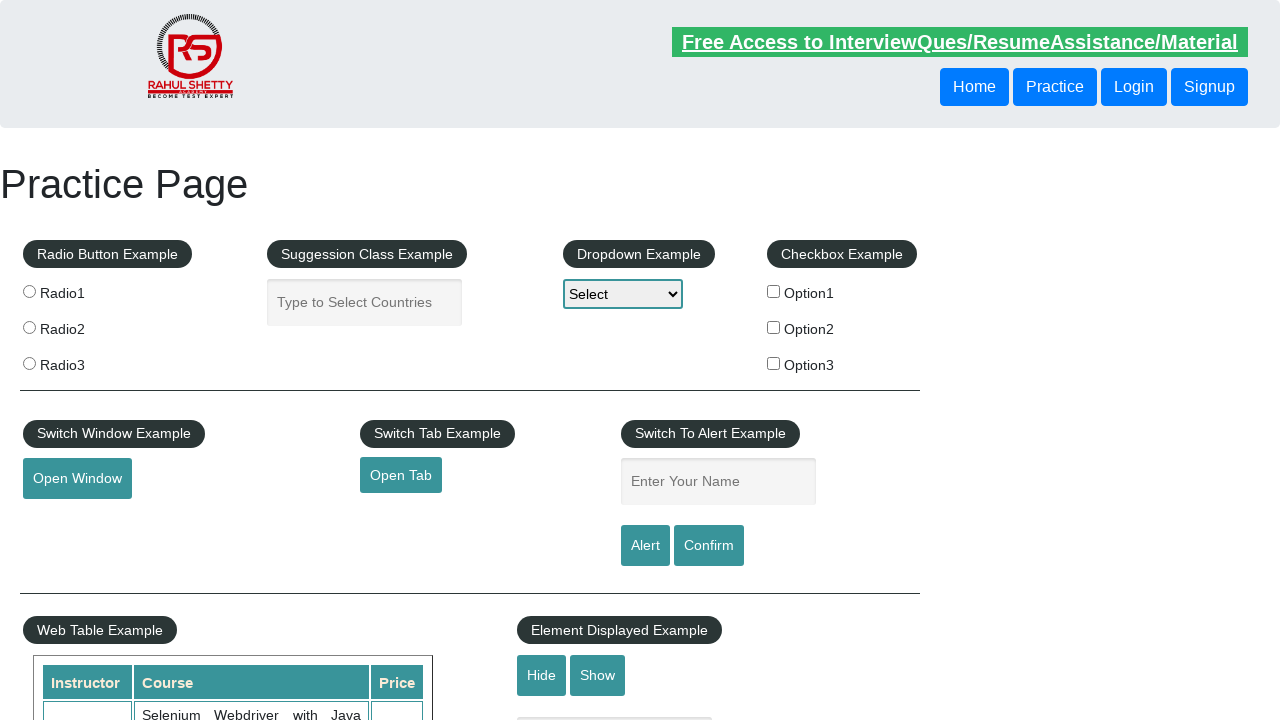

Clicked hide button to hide the text field at (542, 675) on #hide-textbox
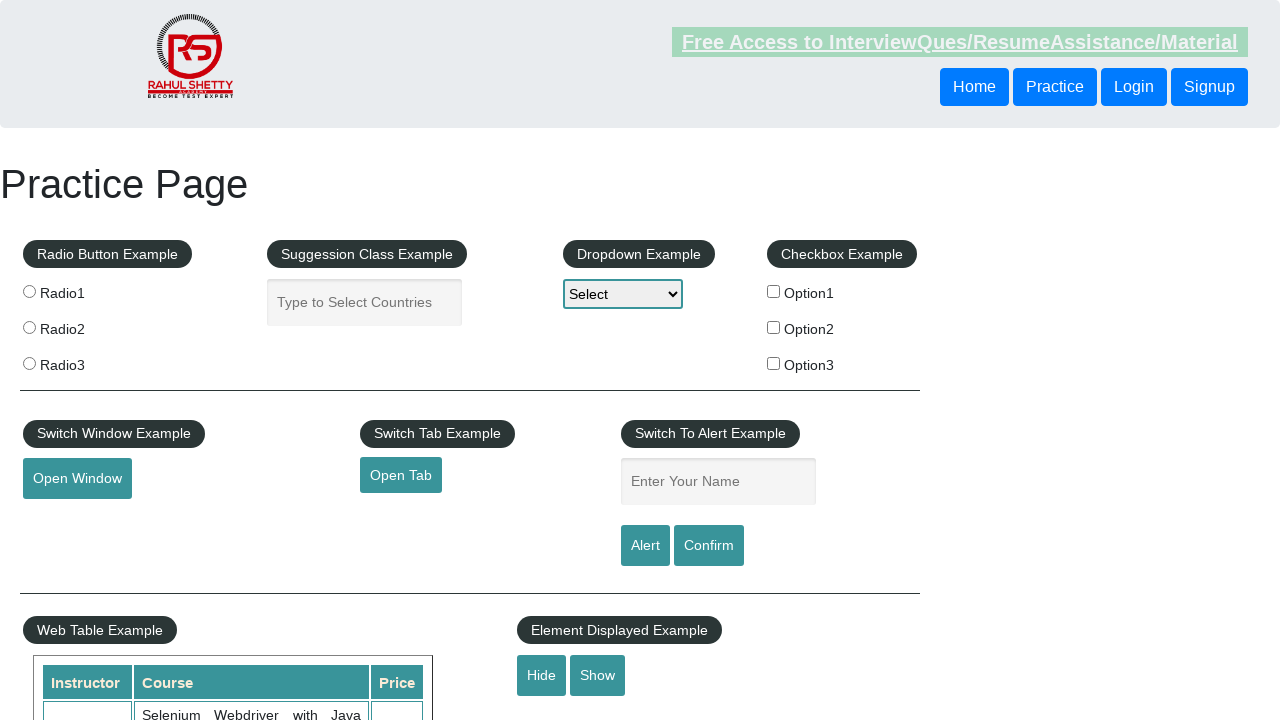

Set value 'hello' in hidden text field using JavaScript
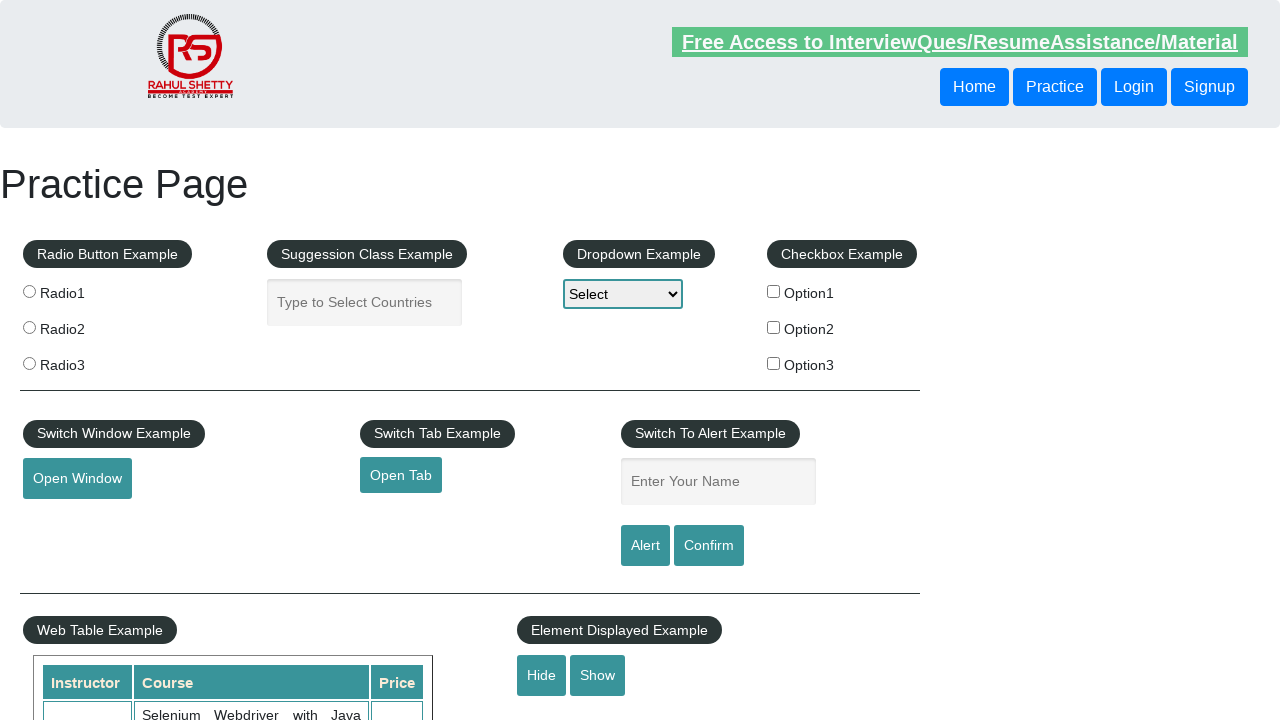

Clicked show button to display the text field again at (598, 675) on #show-textbox
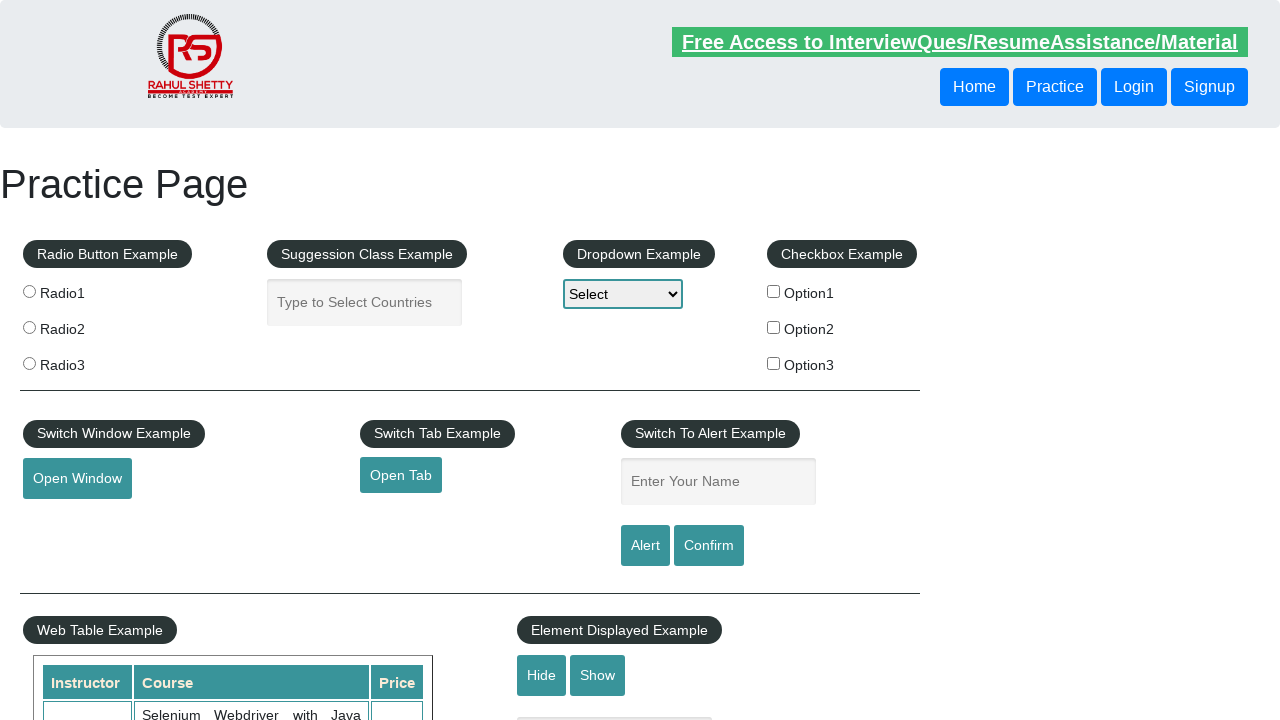

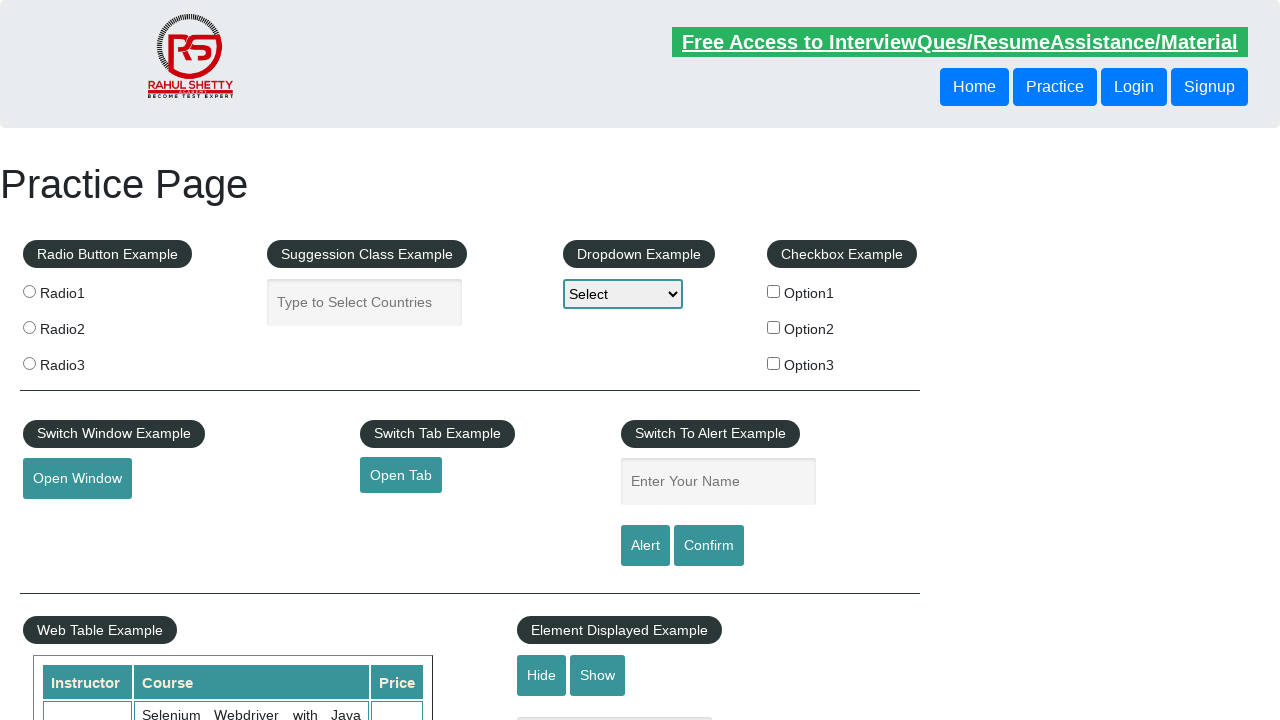